Tests double-click functionality by double-clicking a button and verifying a message appears.

Starting URL: https://automationfc.github.io/basic-form/index.html

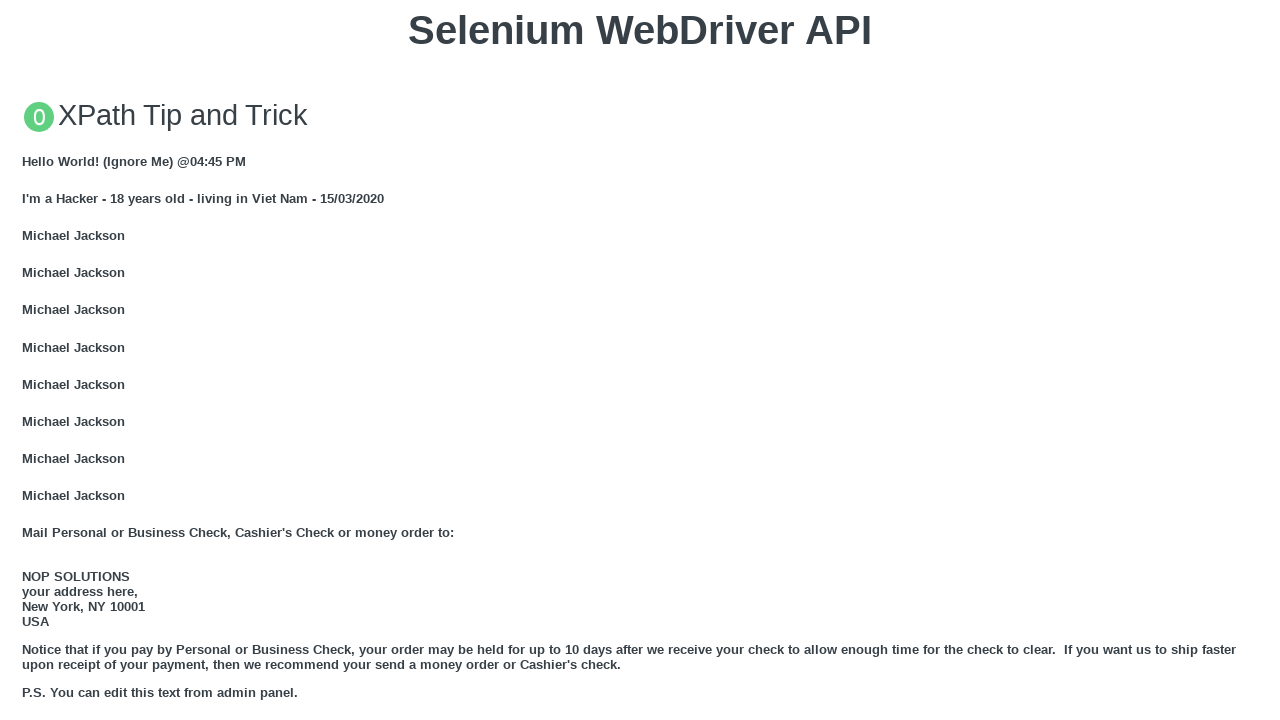

Double-clicked the 'Double click me' button at (640, 361) on button:text('Double click me')
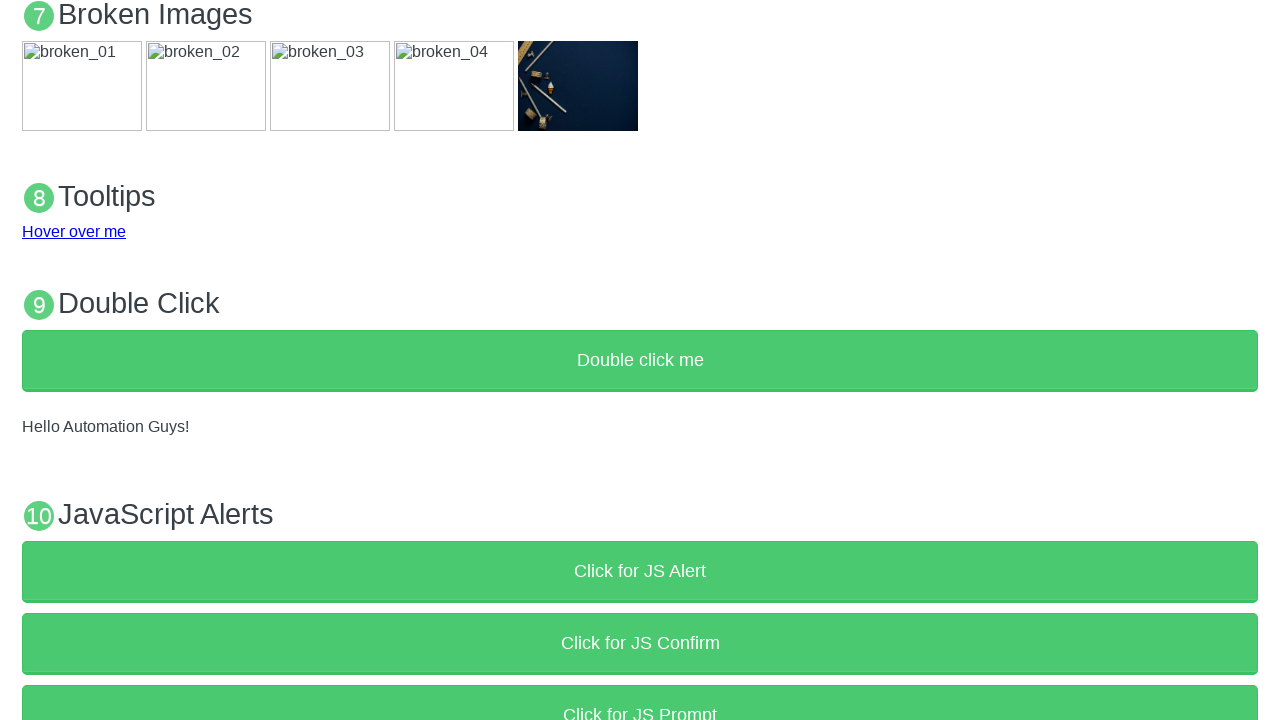

Verified 'Hello Automation Guys!' message appeared after double-click
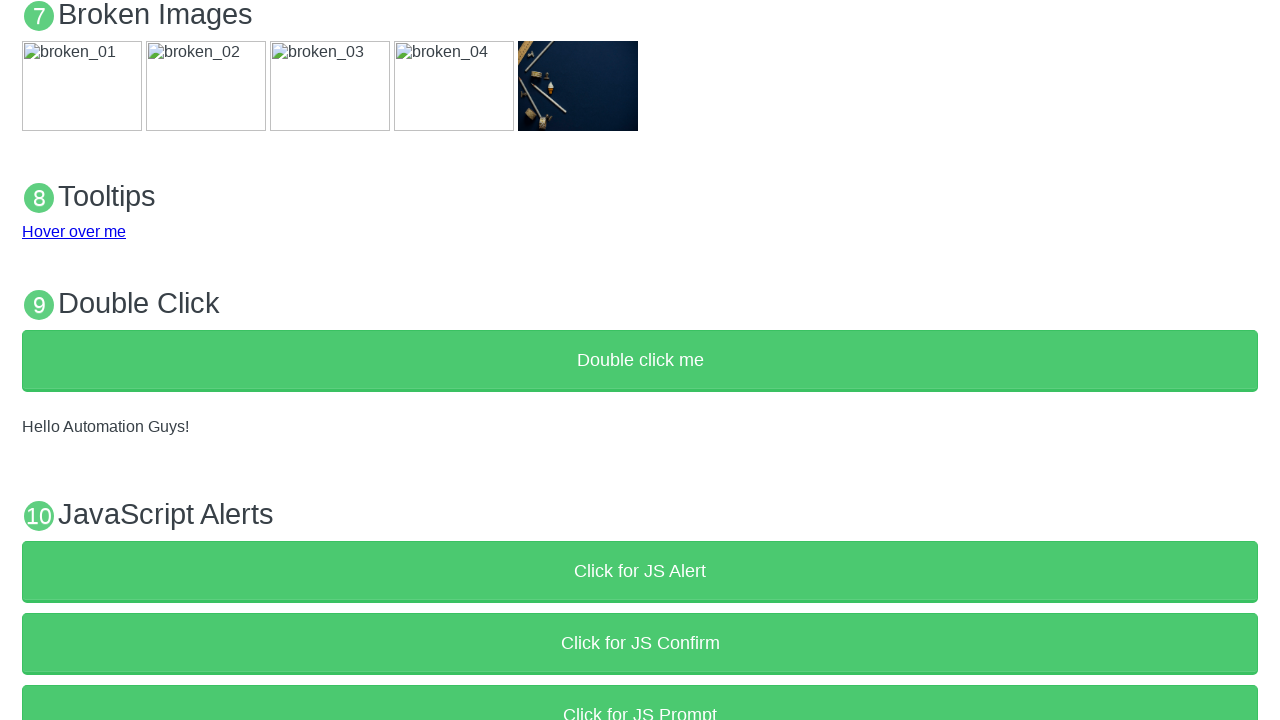

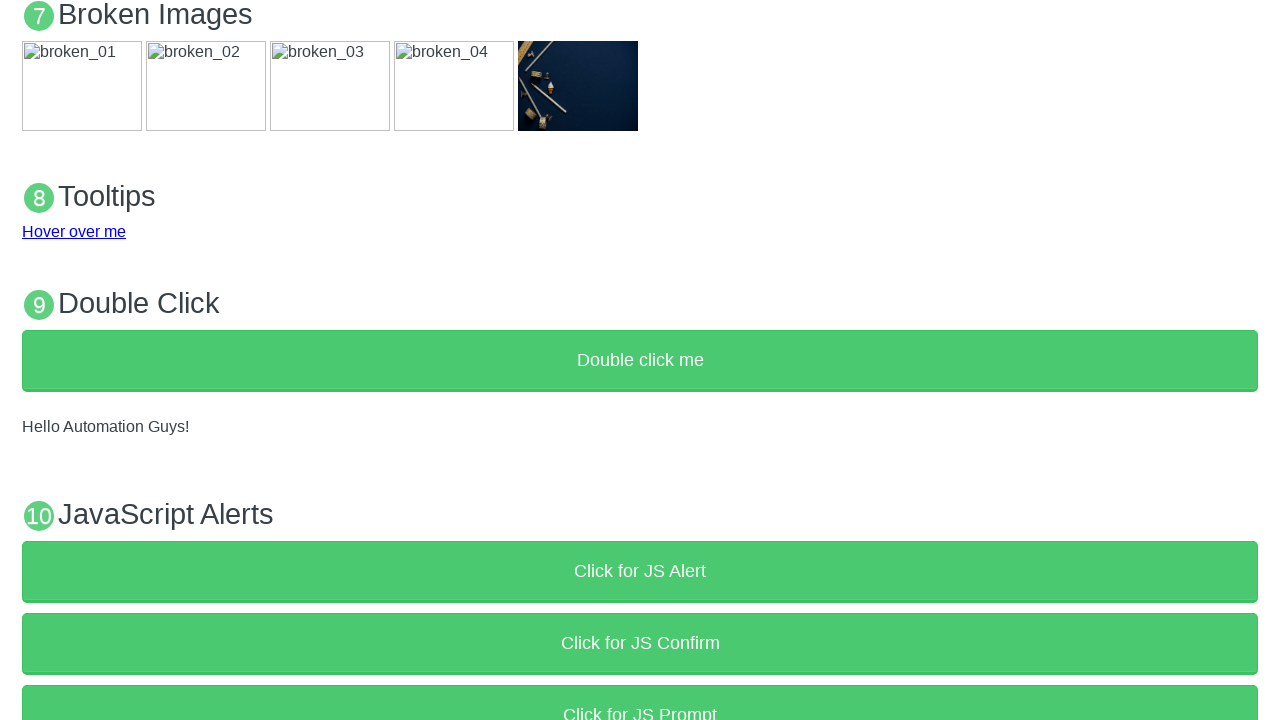